Tests the donation point registration form by filling out all required fields including name, email, address details, and selecting pet types, then verifying successful submission

Starting URL: https://petlov.vercel.app/signup

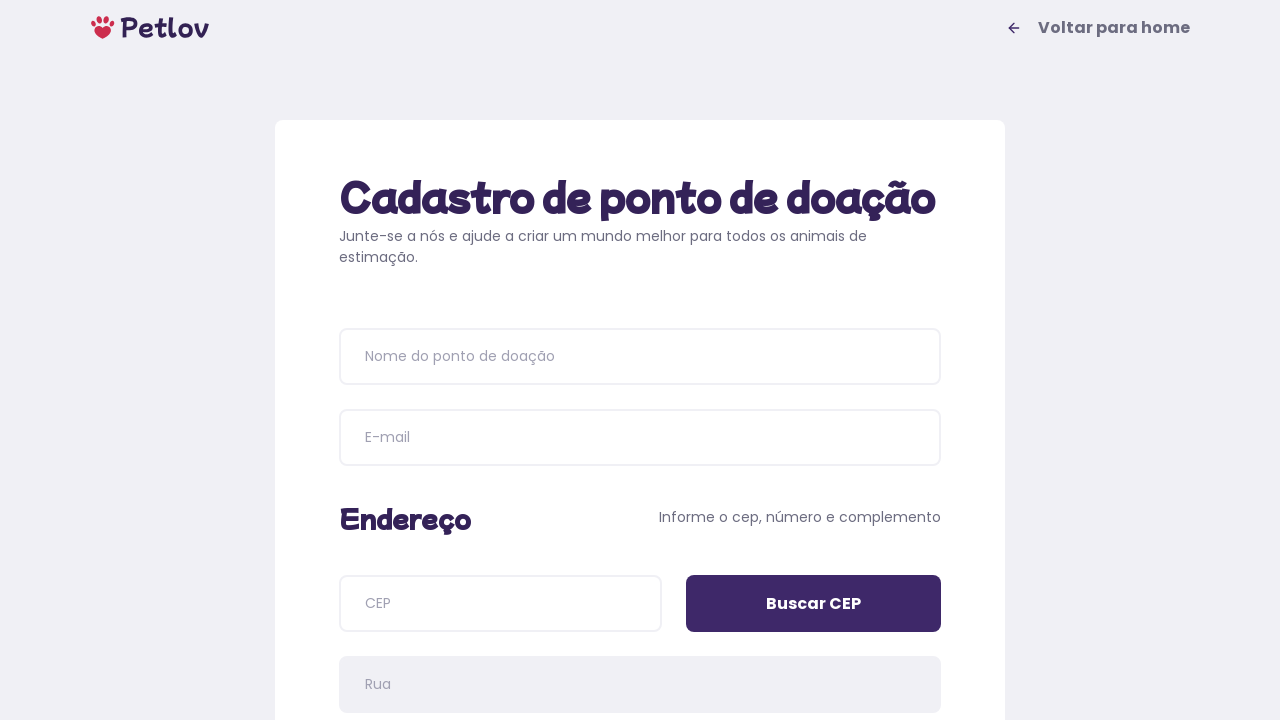

Page title loaded and became visible
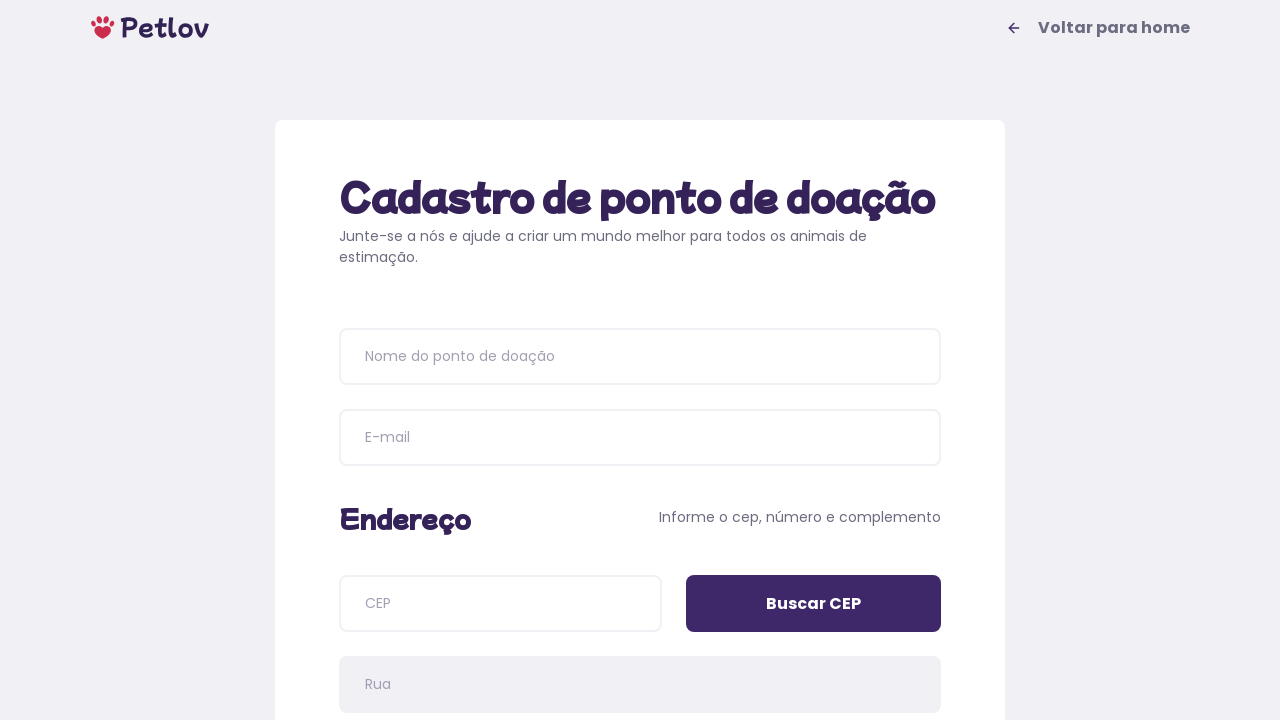

Filled donation point name field with 'Silva Donation Center' on input[placeholder='Nome do ponto de doação']
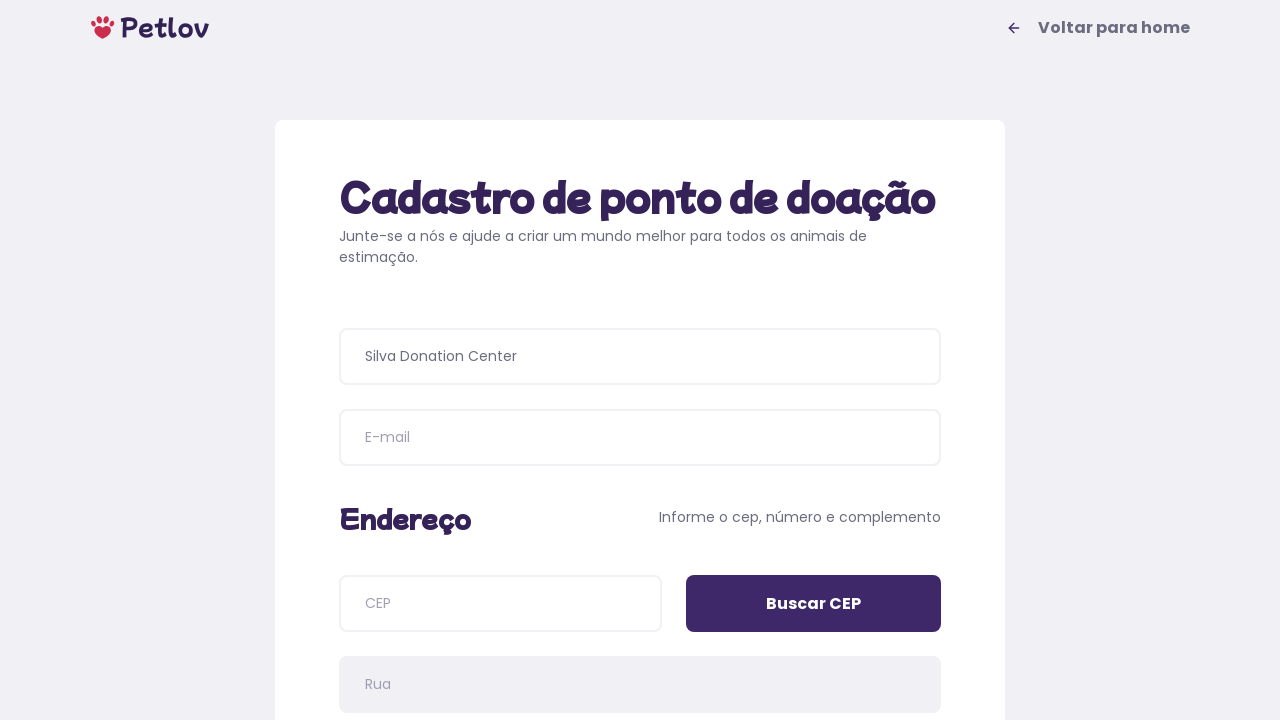

Filled email field with 'testdonation@example.com' on input[placeholder='E-mail']
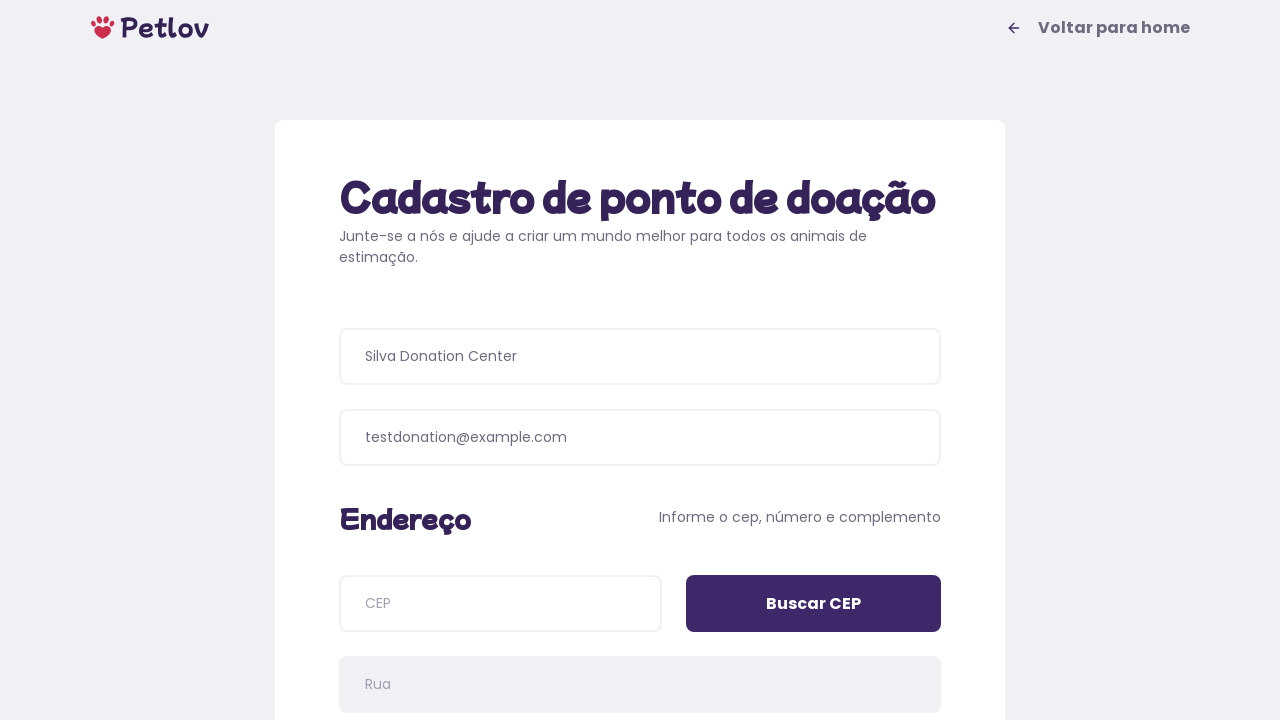

Filled CEP field with '58030280' on input[placeholder='CEP']
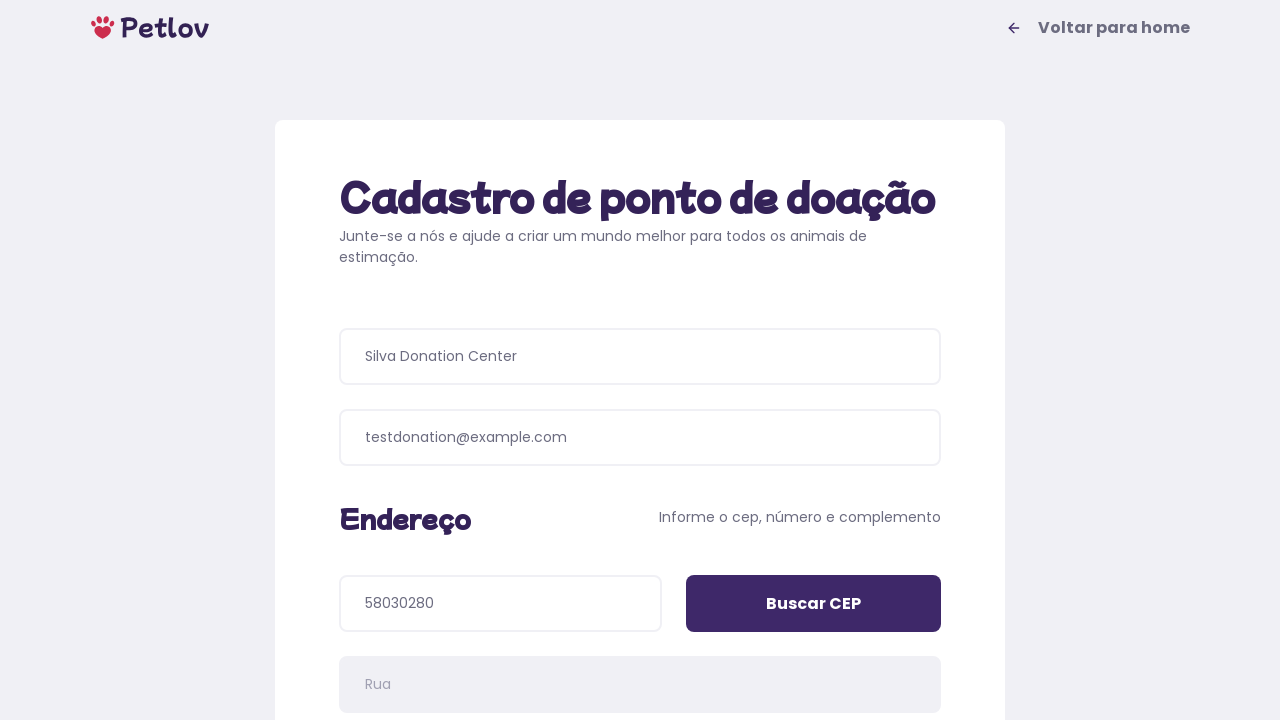

Clicked CEP search button to fetch address details at (814, 604) on input[value='Buscar CEP']
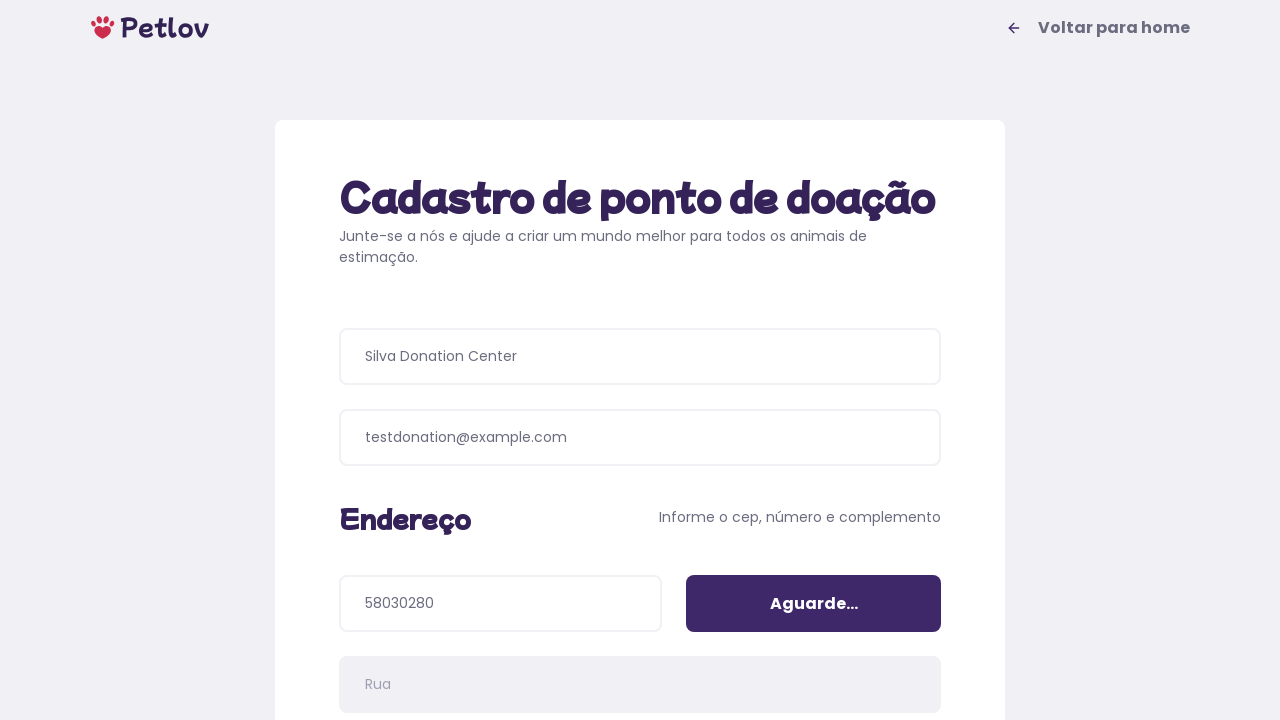

Filled street number field with '123' on input[placeholder='Número']
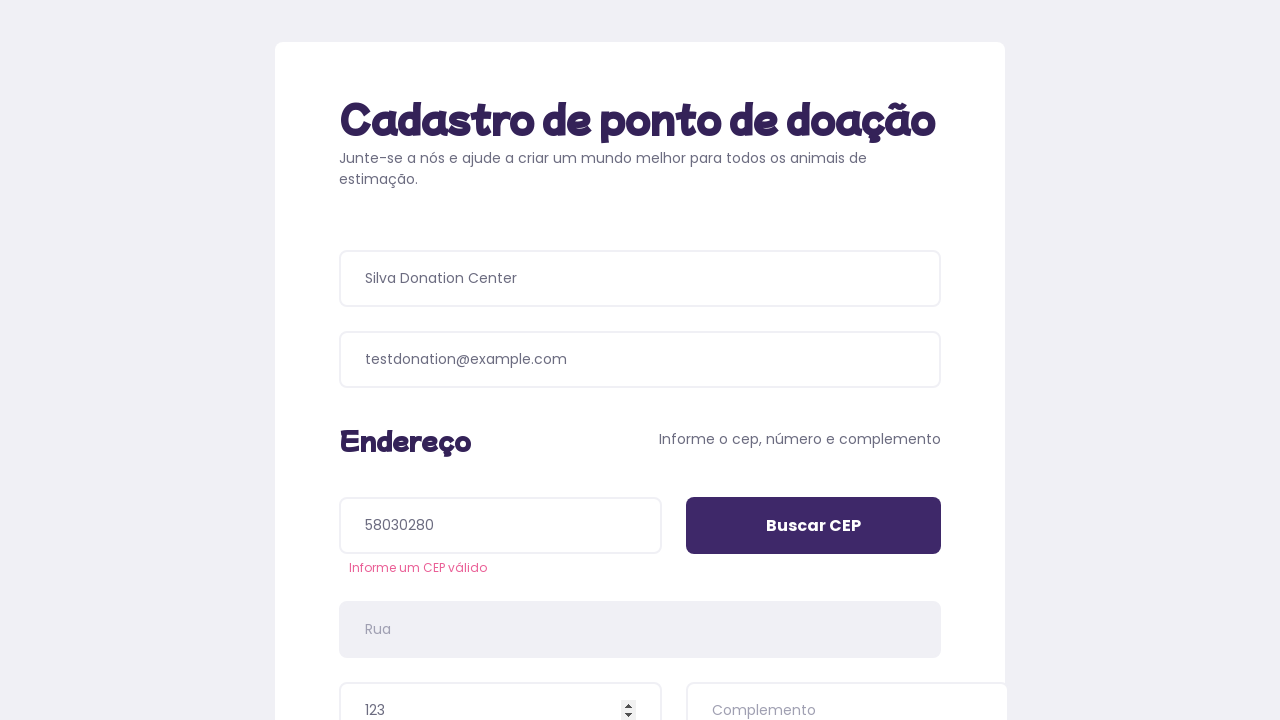

Filled complement field with 'Apartamento 201' on input[placeholder='Complemento']
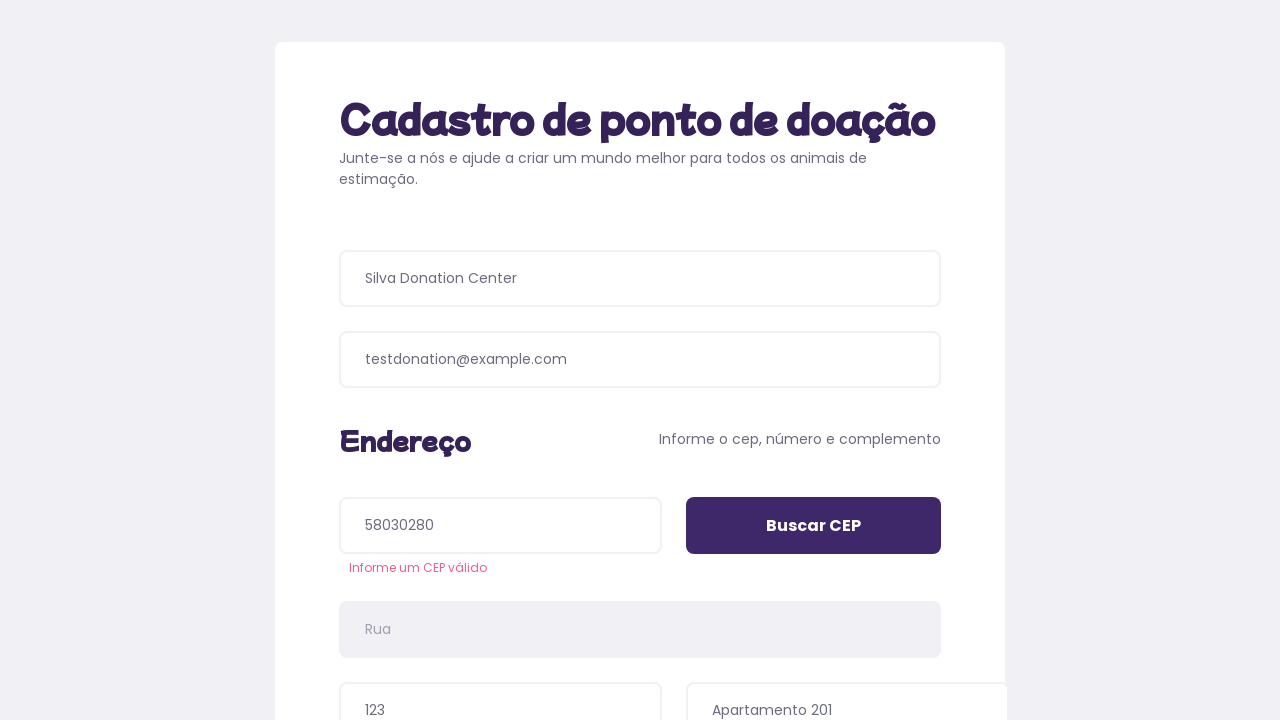

Selected 'Cachorros' (Dogs) as pet type at (486, 390) on xpath=//span[text()='Cachorros']/..
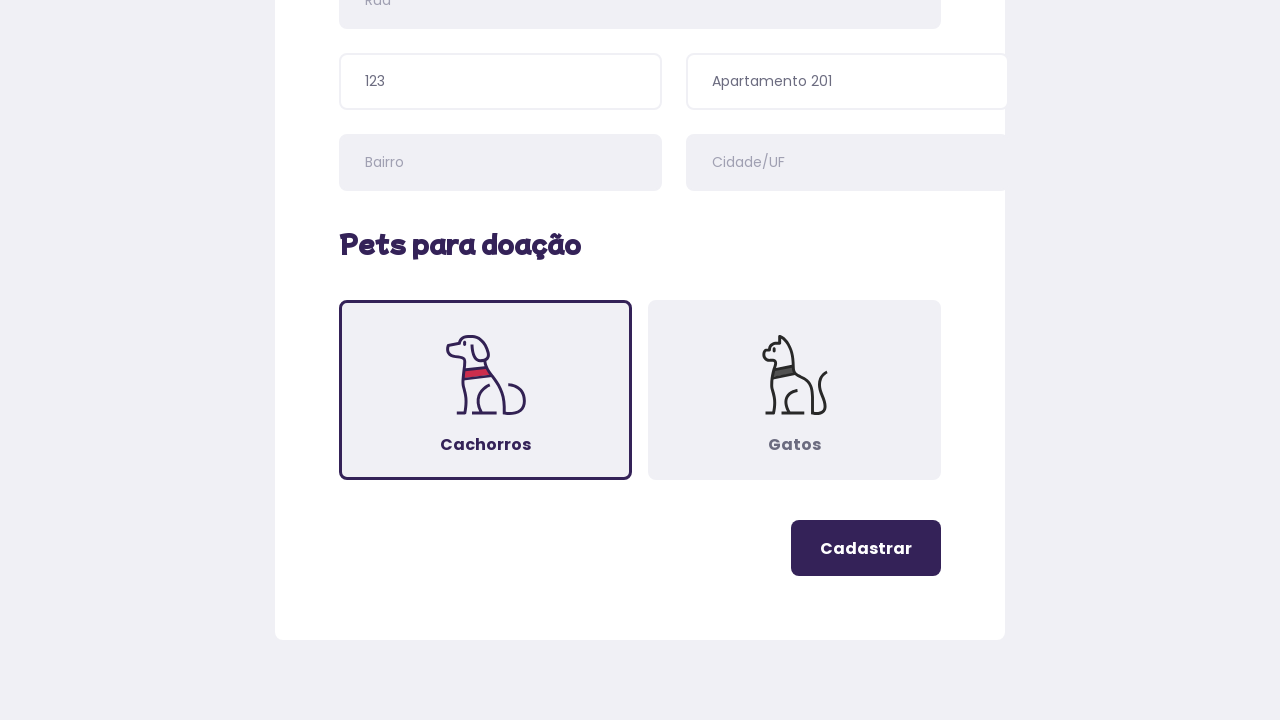

Clicked register button to submit donation point form at (866, 548) on button.button-register
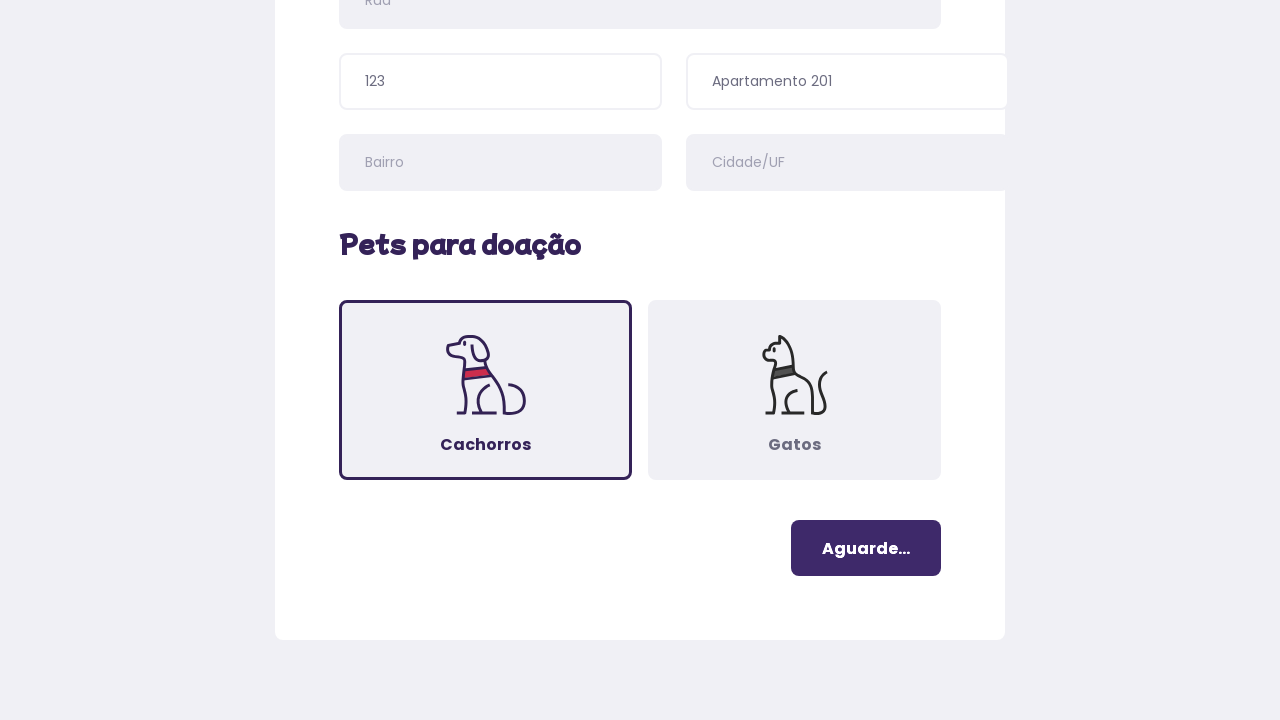

Success message appeared, donation point registration completed
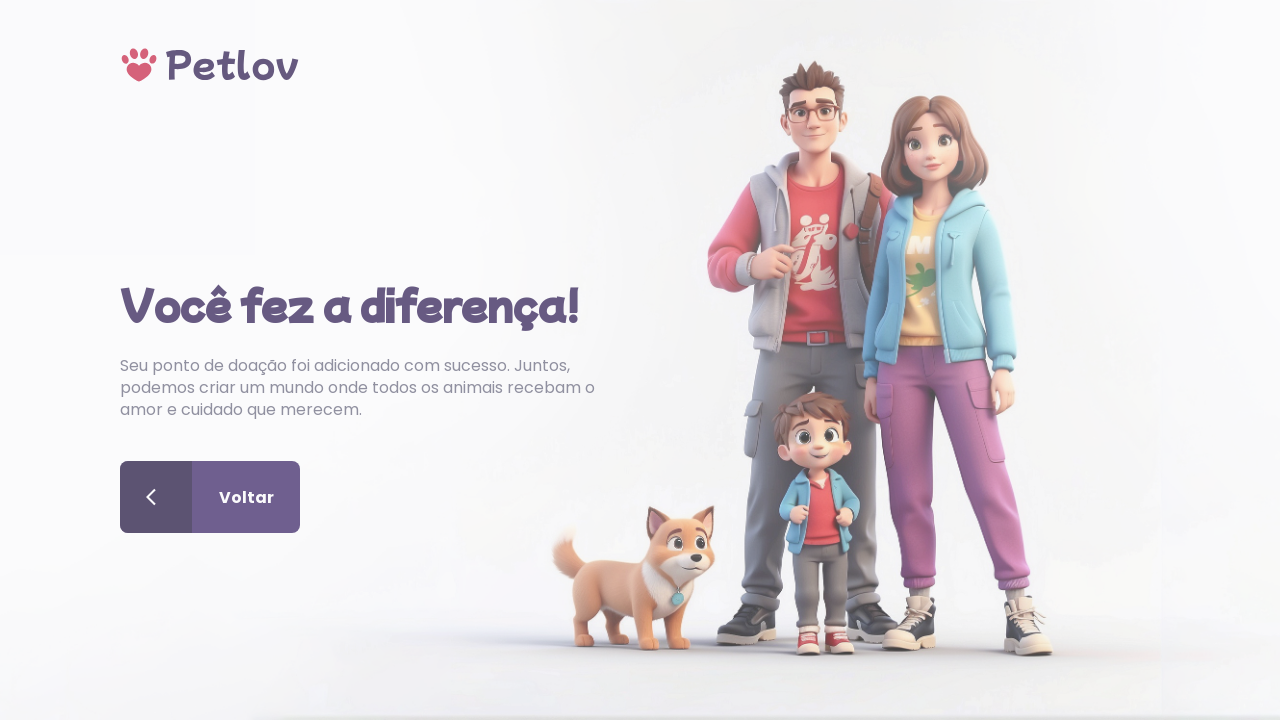

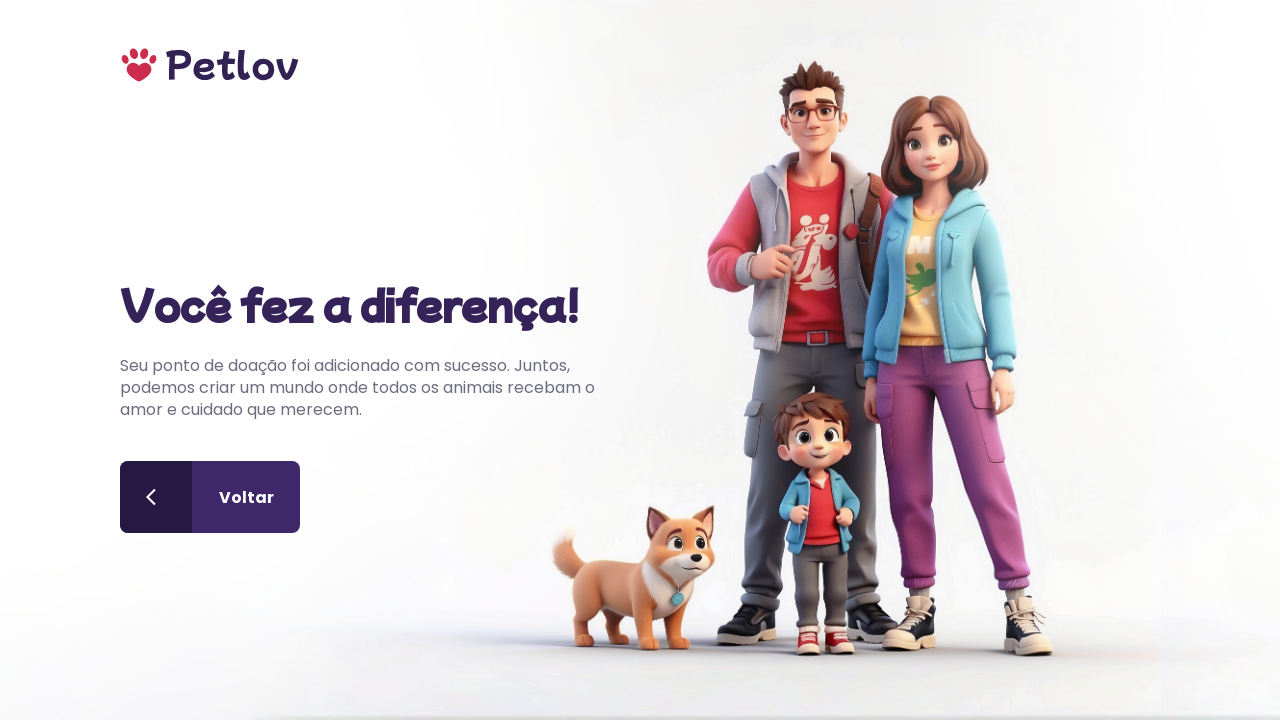